Tests the input enable/disable functionality by clicking the Enable/Disable button and checking if the input field state changes

Starting URL: https://the-internet.herokuapp.com/dynamic_controls

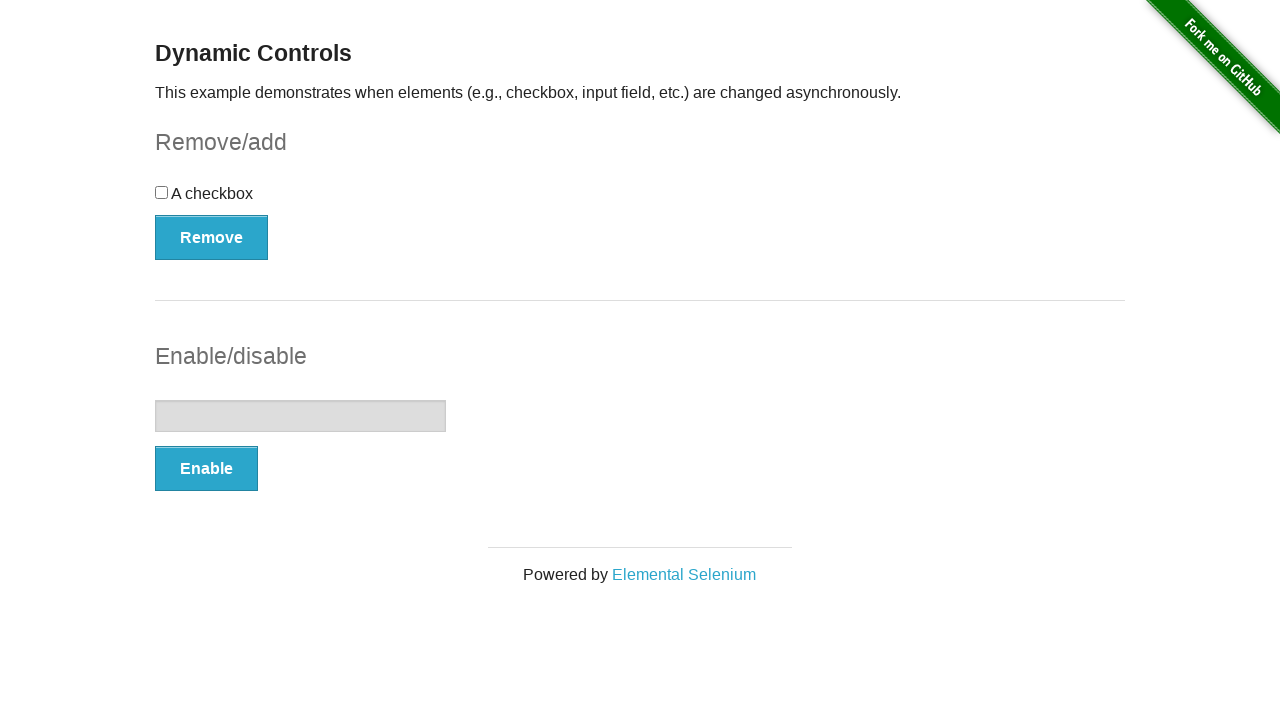

Clicked Enable/Disable button for input section at (206, 469) on #input-example button
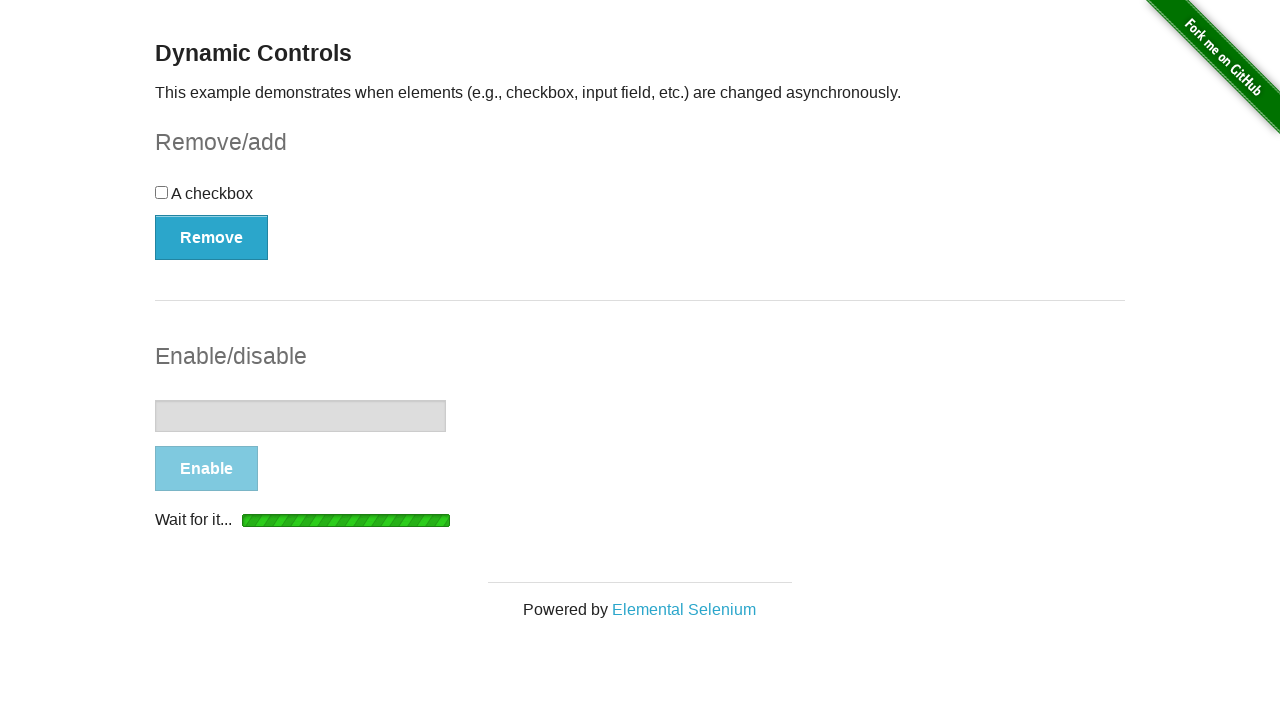

Waited for operation message to appear
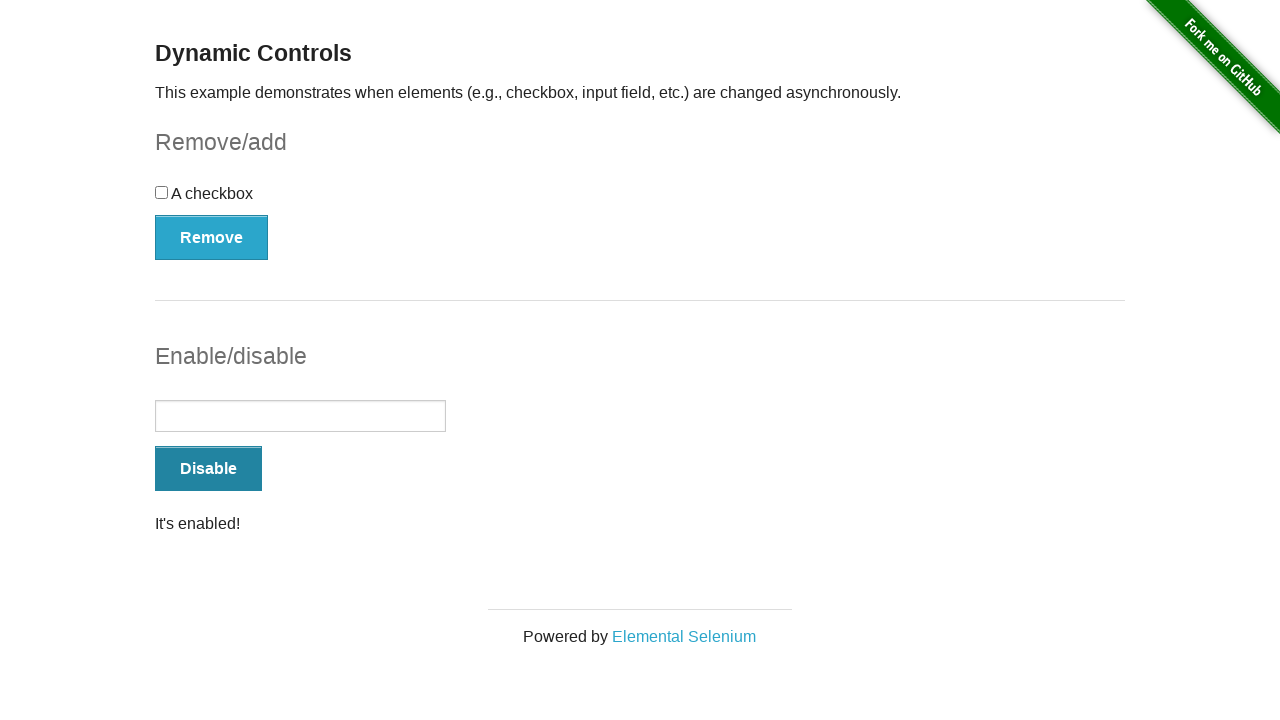

Located the input element
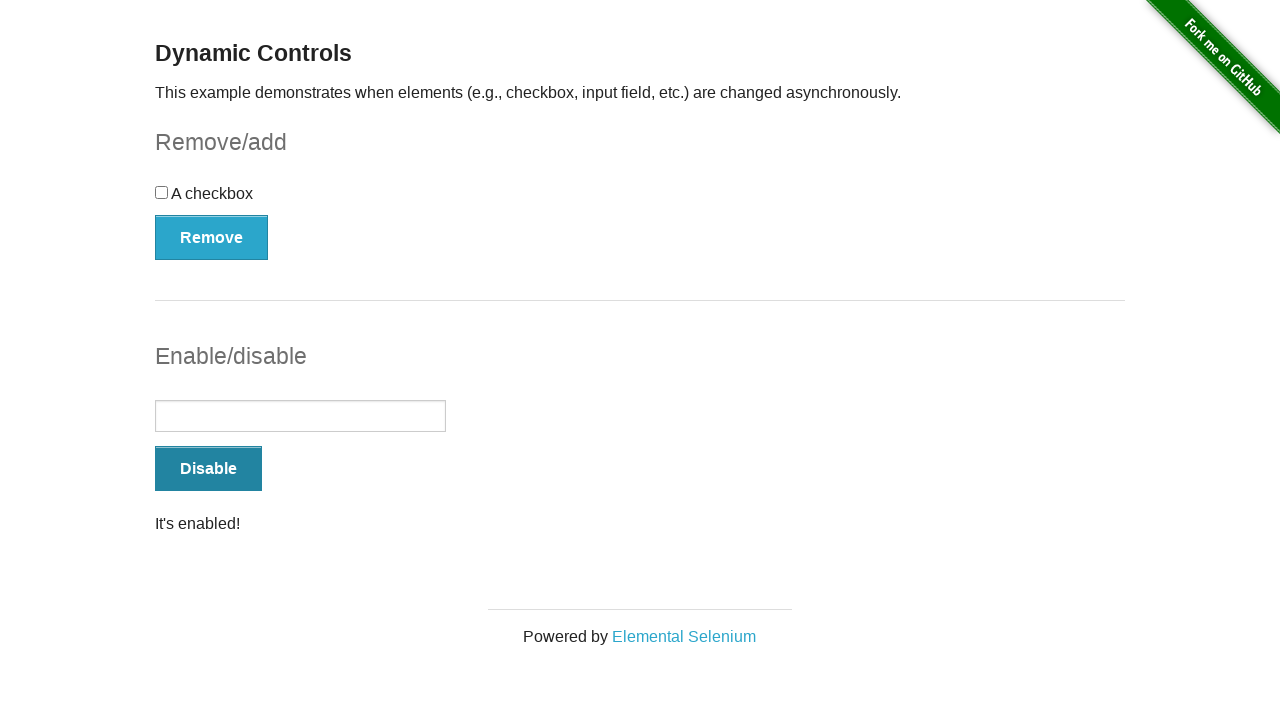

Checked input element state: is_enabled=True
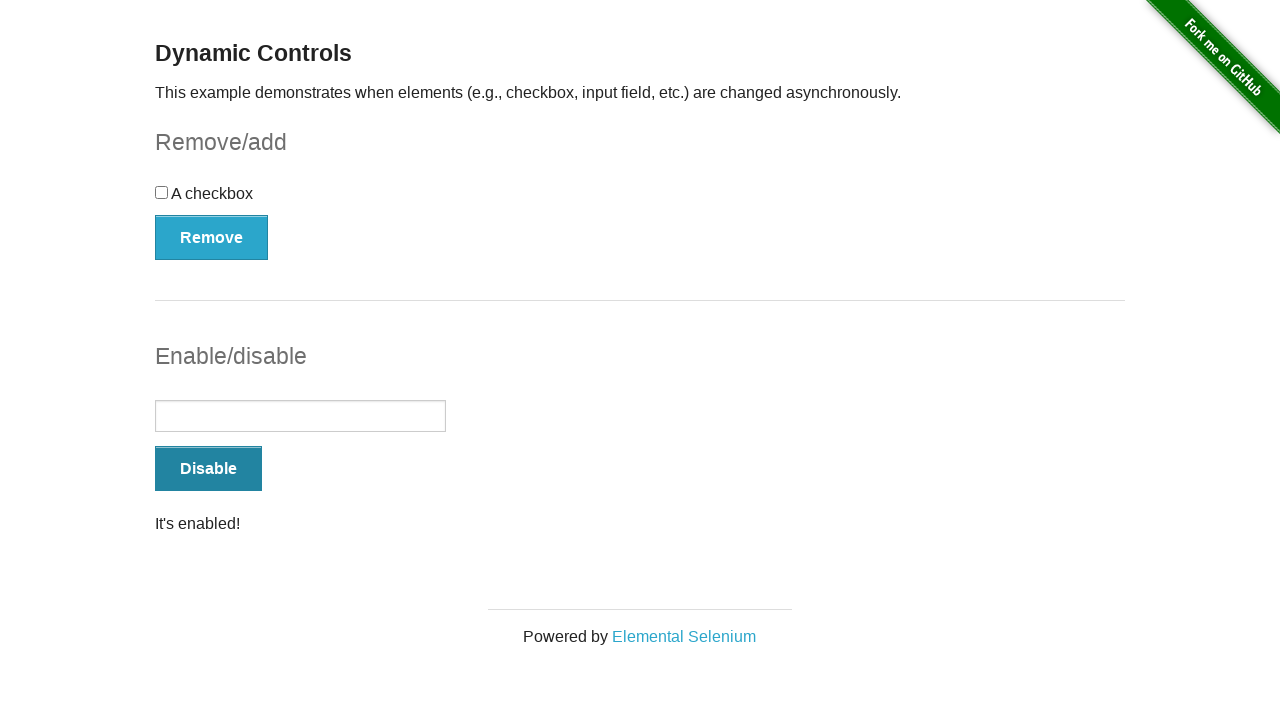

Verified that input state is either enabled or disabled
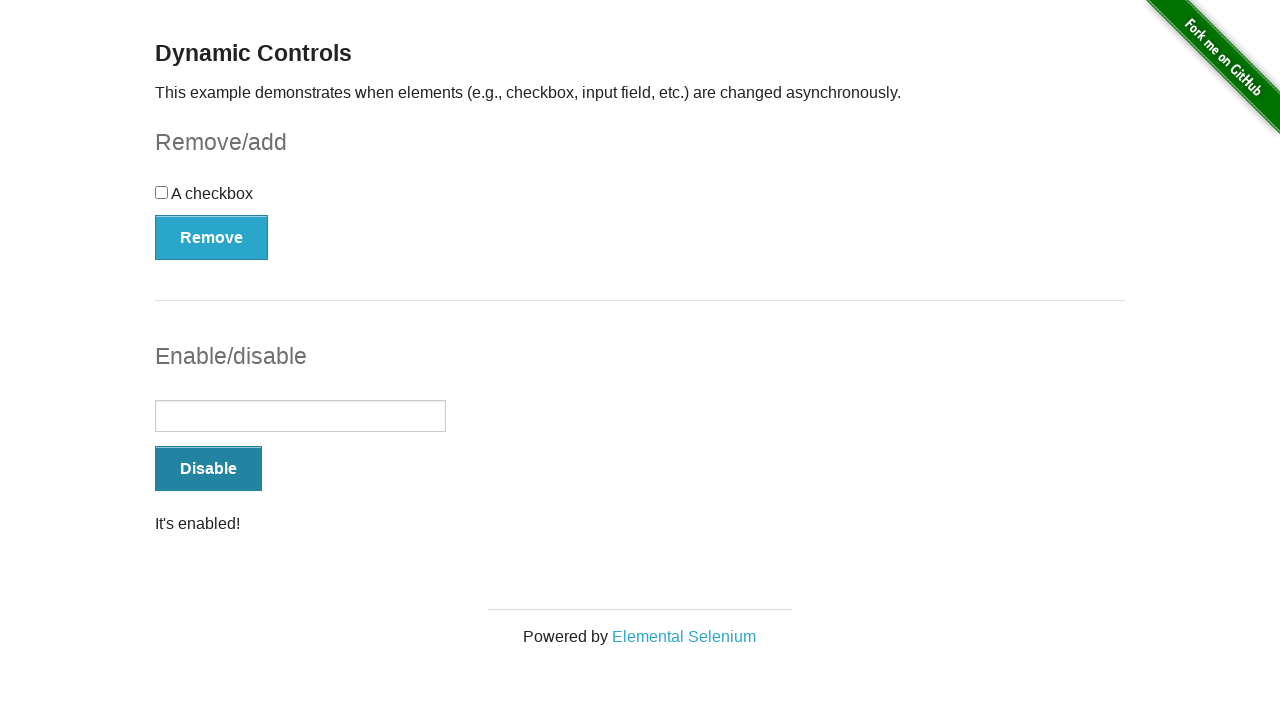

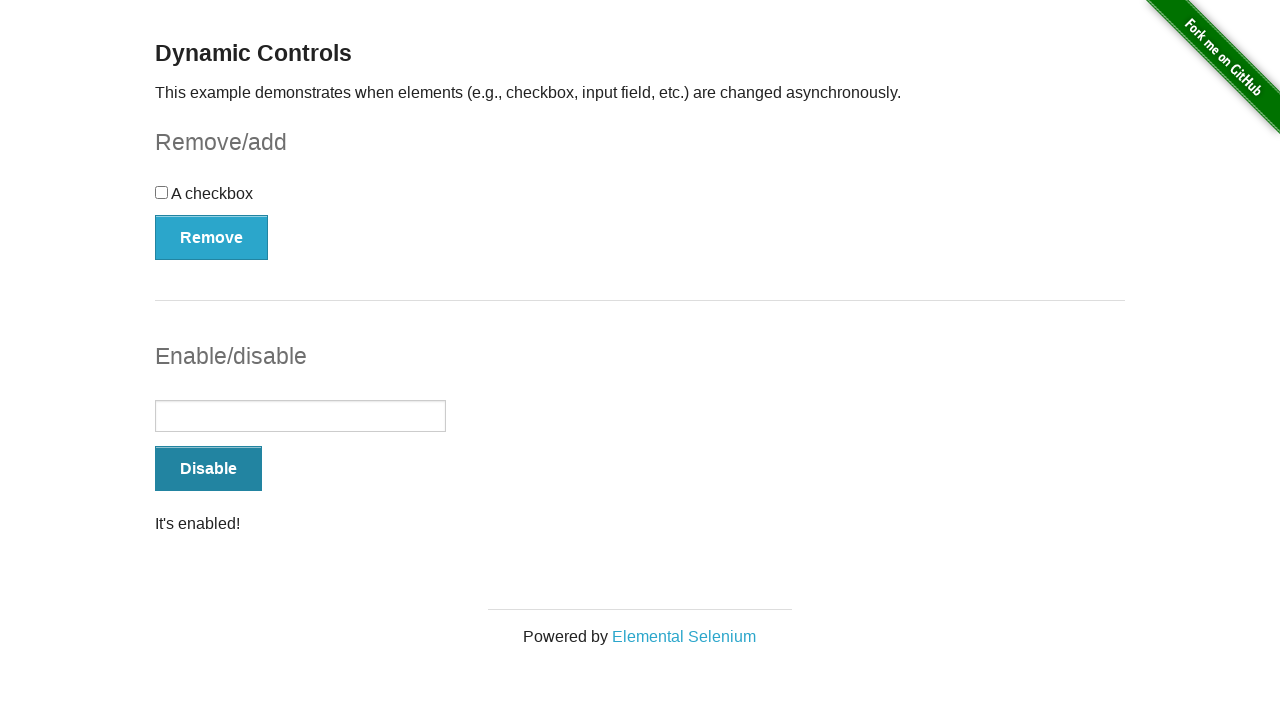